Tests various Selenium locator strategies on a practice page by filling a login form, reading an error message, clicking the forgot password link, and filling out the password recovery form with name and email fields.

Starting URL: https://rahulshettyacademy.com/locatorspractice/

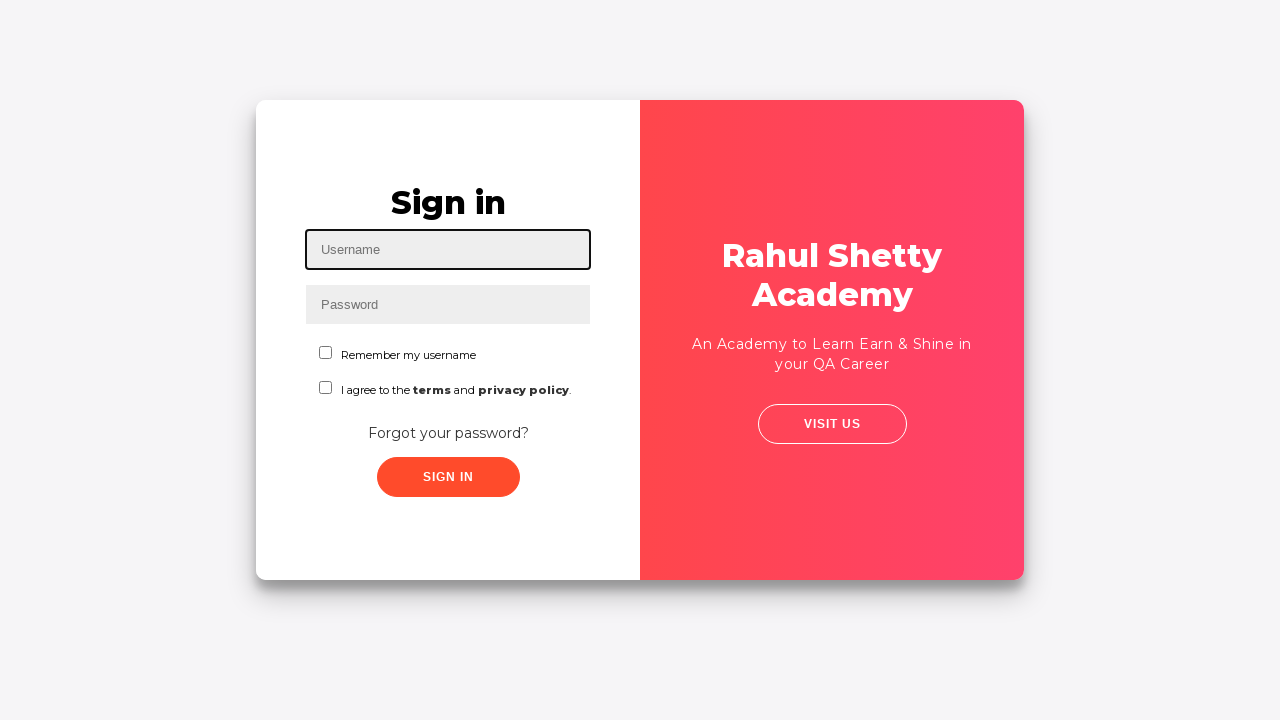

Filled username field with 'david' using id locator on #inputUsername
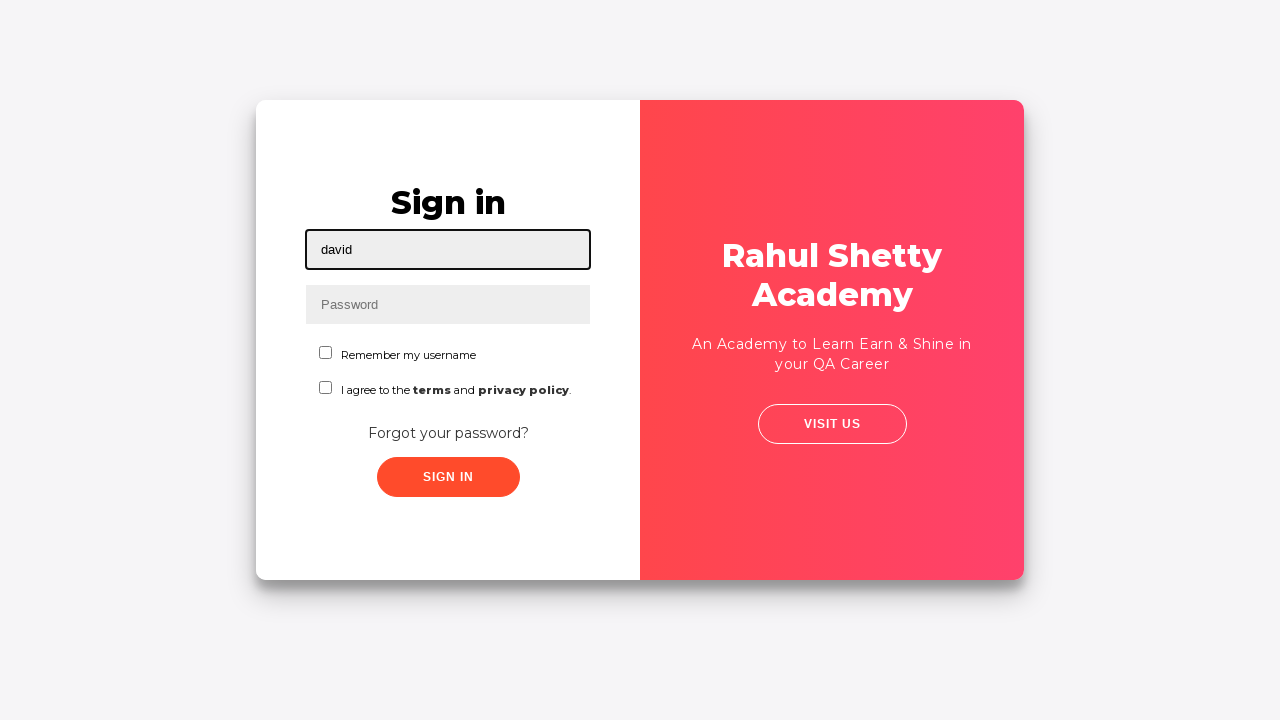

Filled password field with 'admin123' using name locator on input[name='inputPassword']
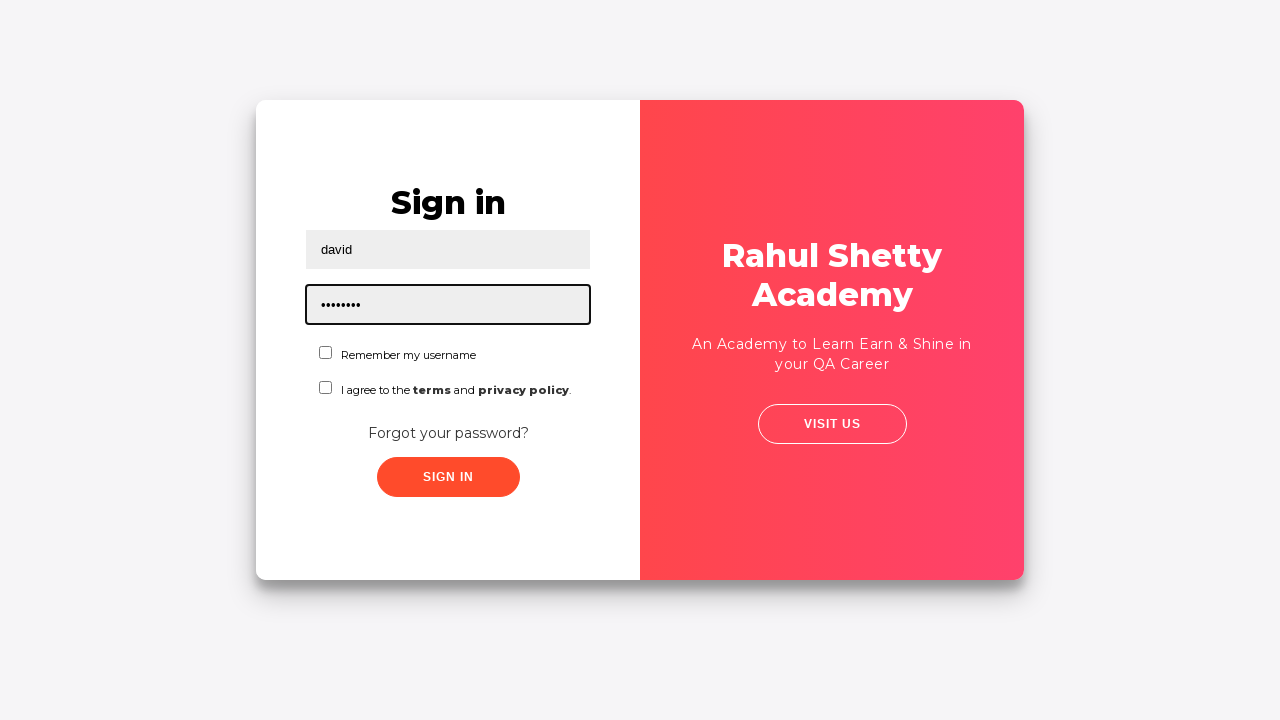

Clicked sign in button using class locator at (448, 477) on .signInBtn
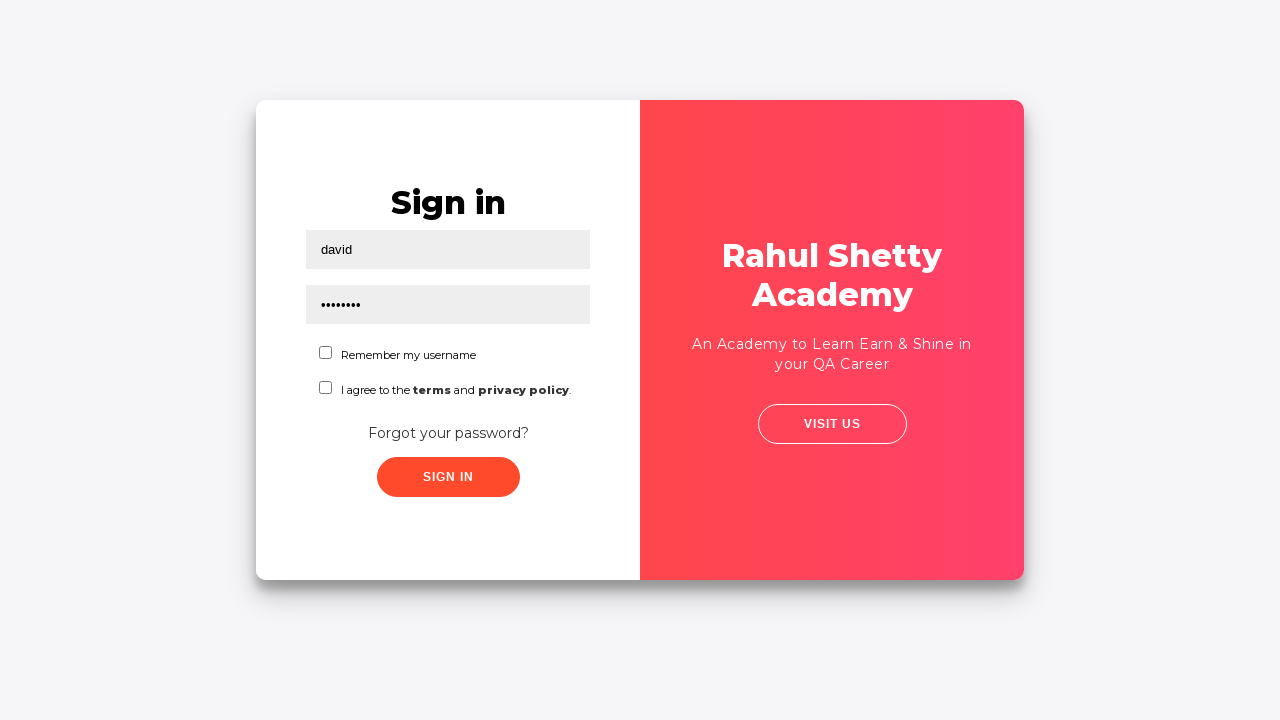

Error message appeared on login form
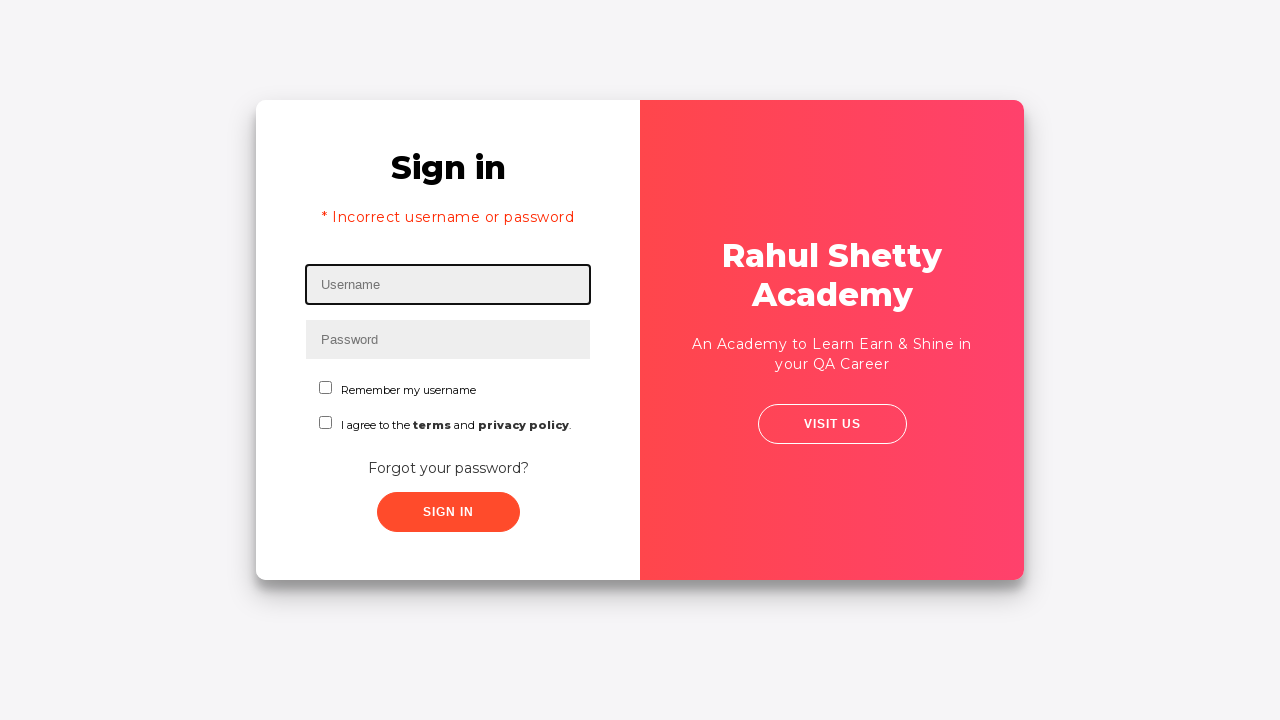

Clicked 'Forgot your password?' link at (448, 468) on text=Forgot your password?
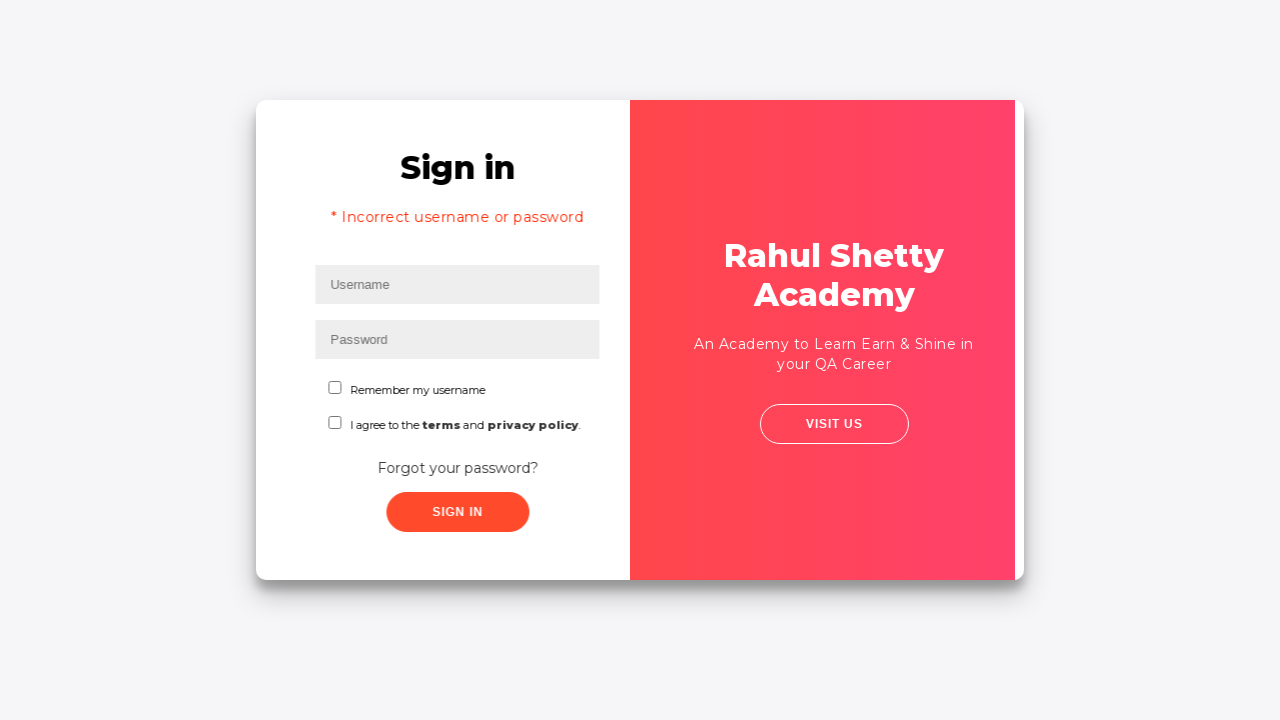

Filled name field with 'Bahtiar' in password recovery form on input[placeholder='Name']
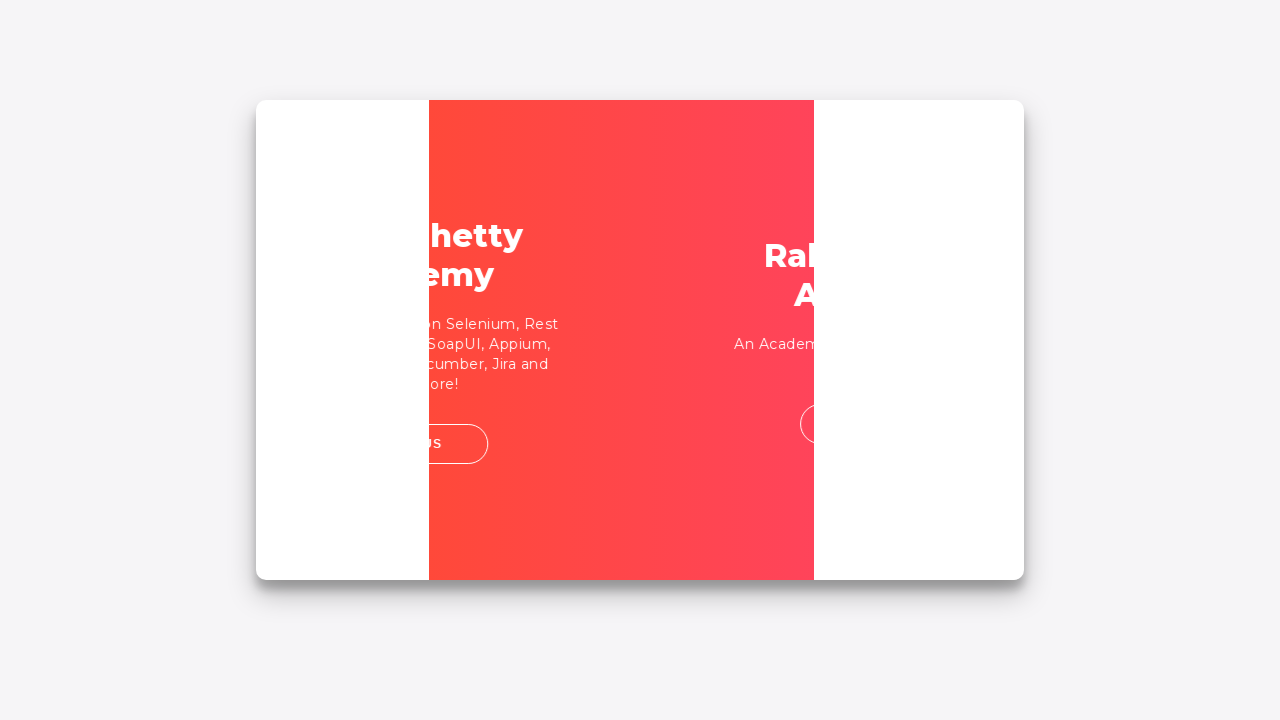

Filled email field with 'tiar@rsa.com' on input[placeholder='Email']
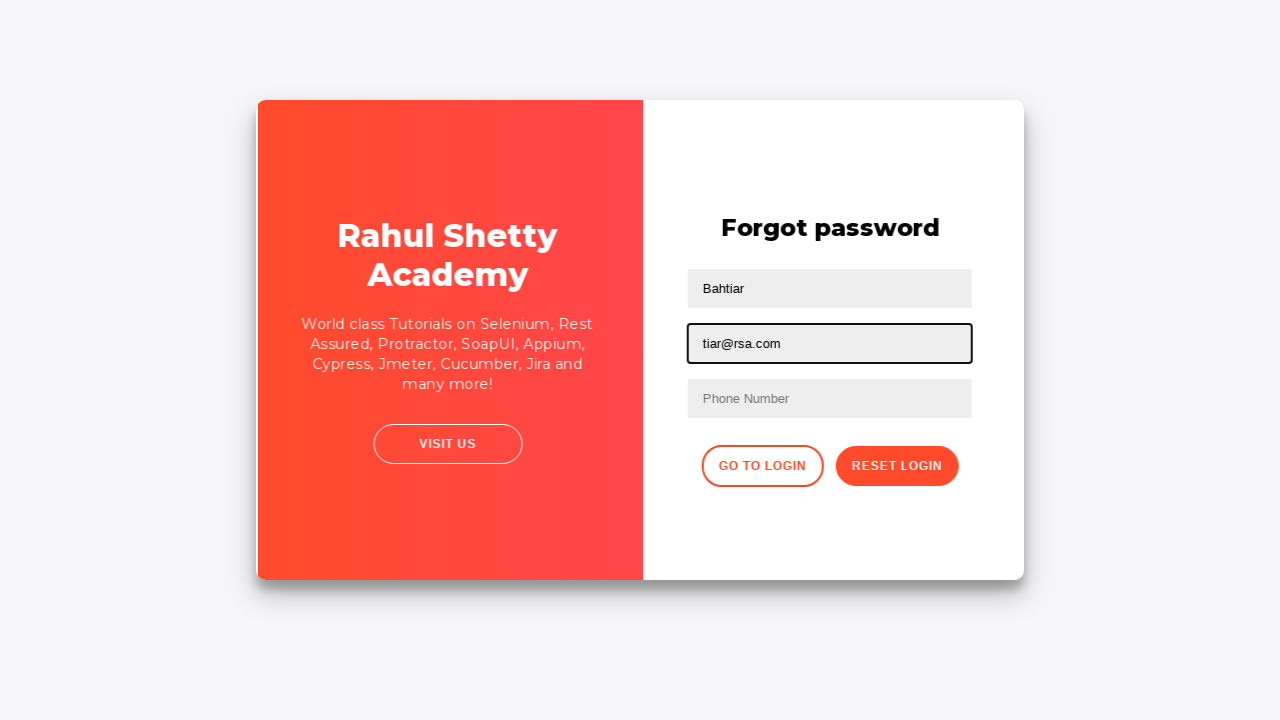

Cleared the second text input field on input[type='text']:nth-of-type(3)
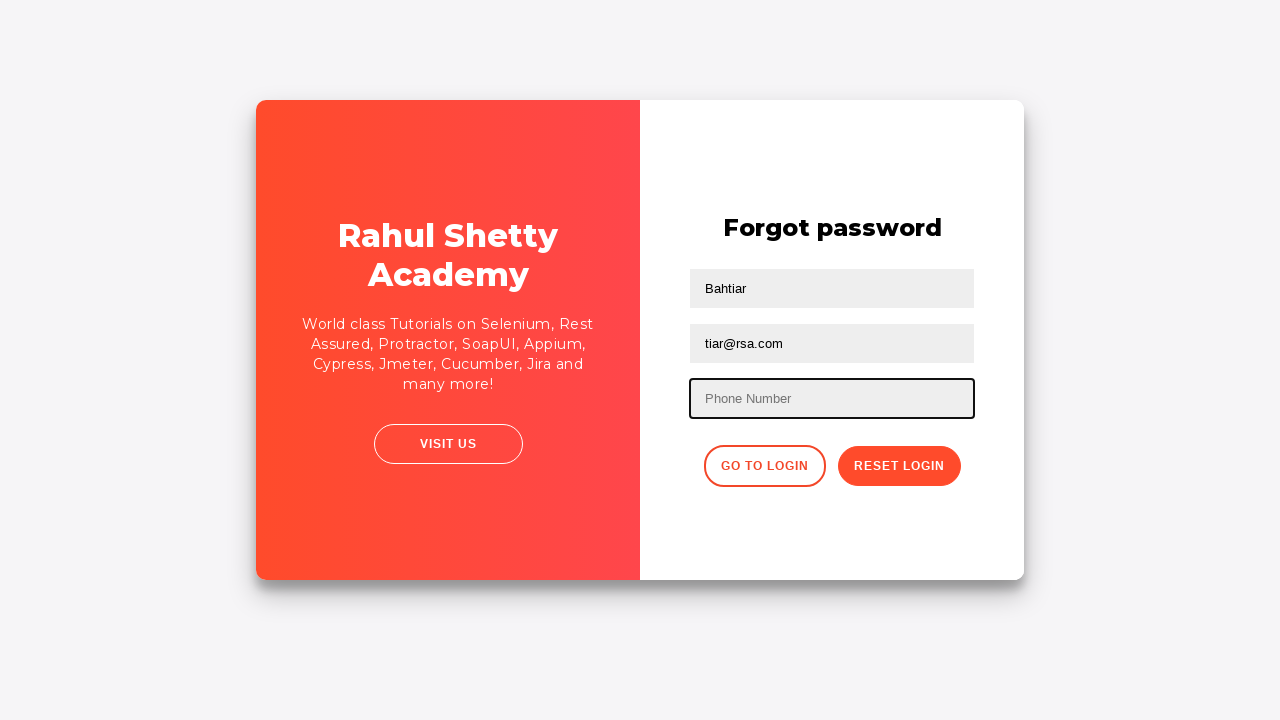

Filled second text input with 'bahtiar@gmail.com' on input[type='text']:nth-of-type(3)
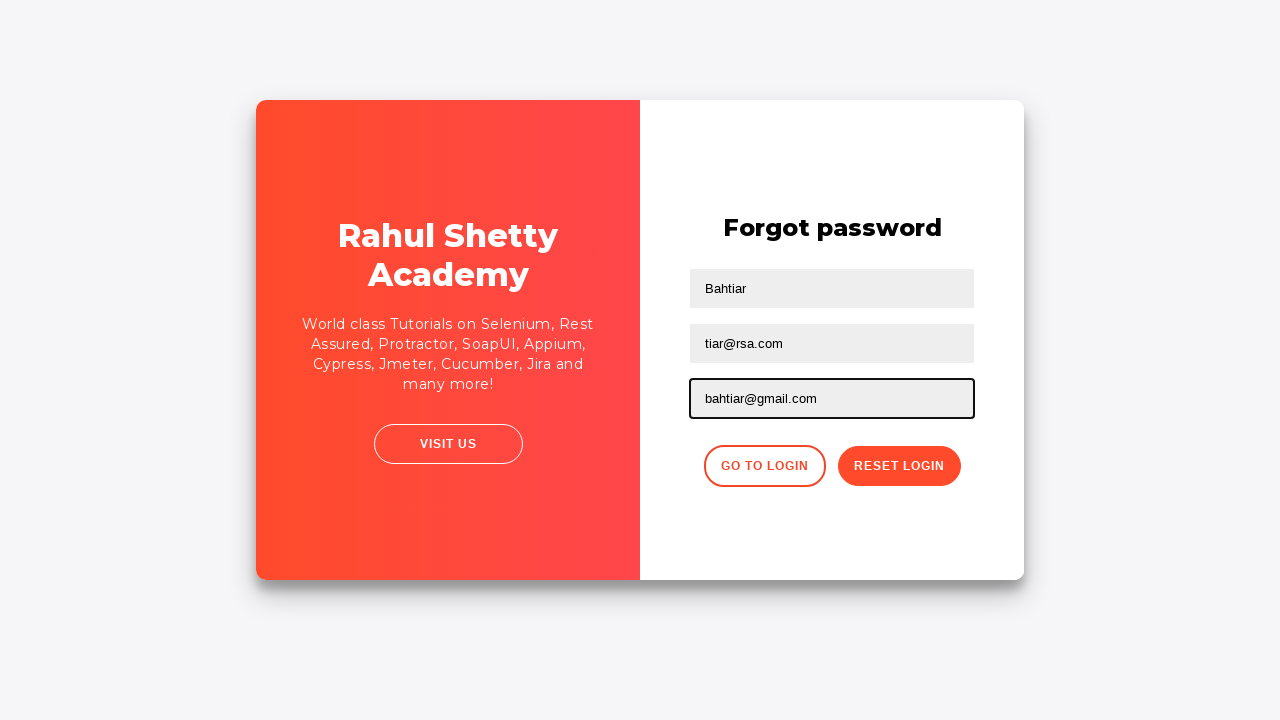

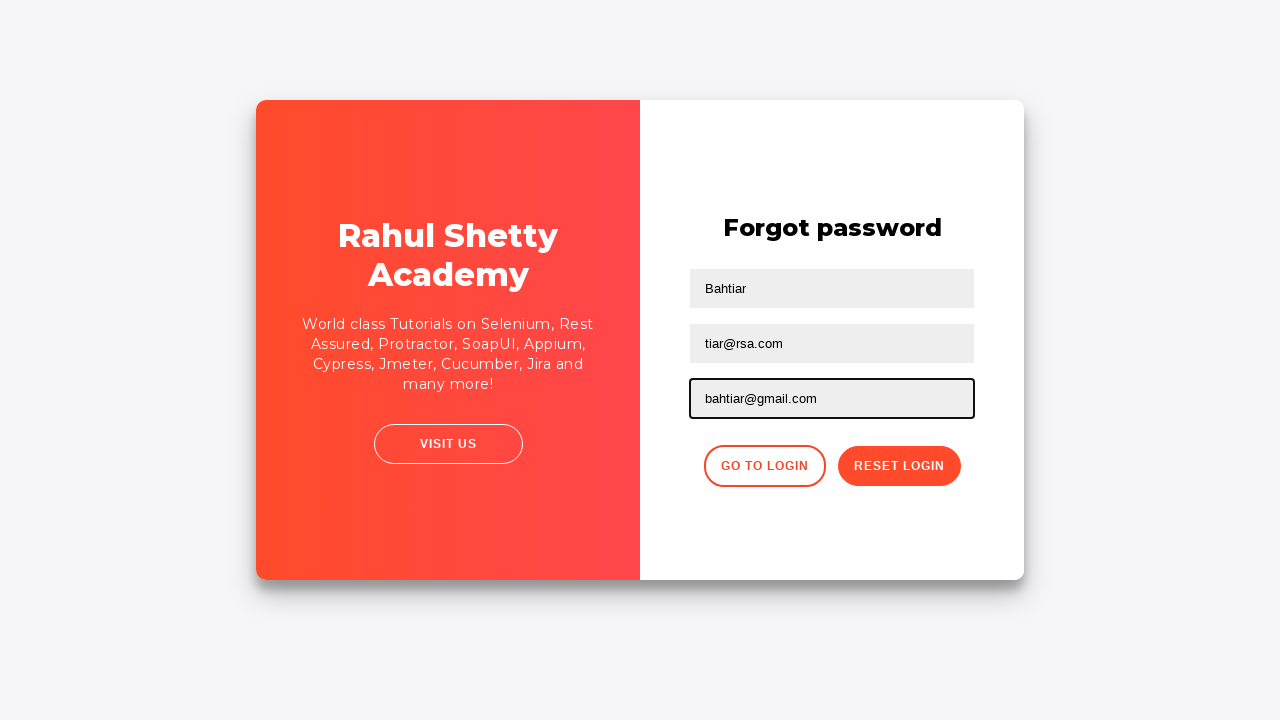